Navigates to the bank website and clicks the "Become a Client" button

Starting URL: https://portales.bancoedwards.cl/personas

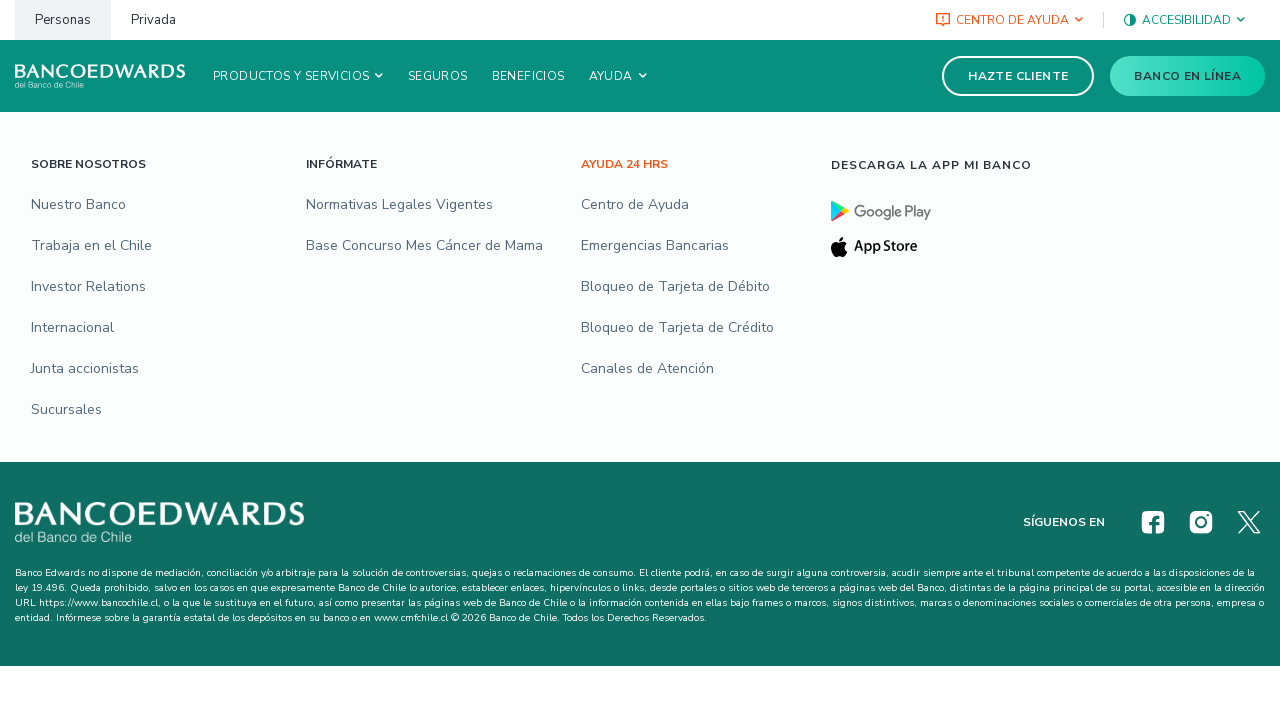

Clicked 'Become a Client' button on Banco Edwards homepage at (1018, 76) on #pbec_header-link-hazte_cliente
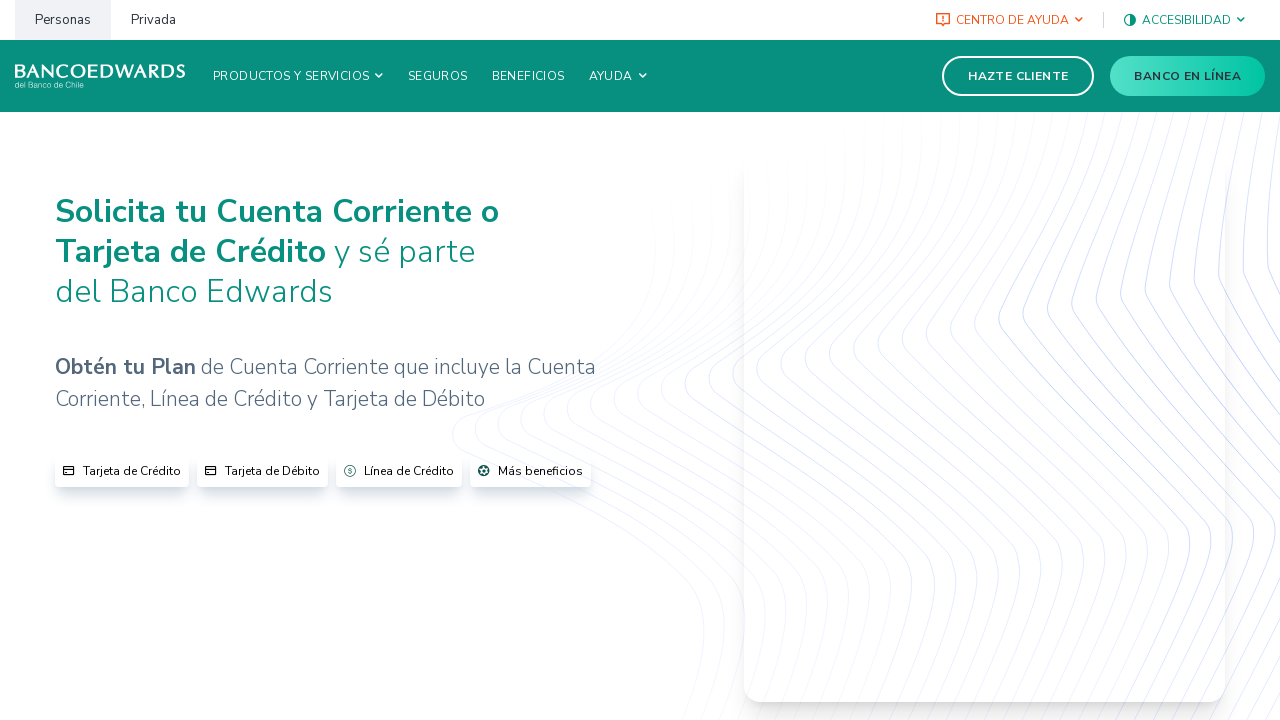

Waited for form to load
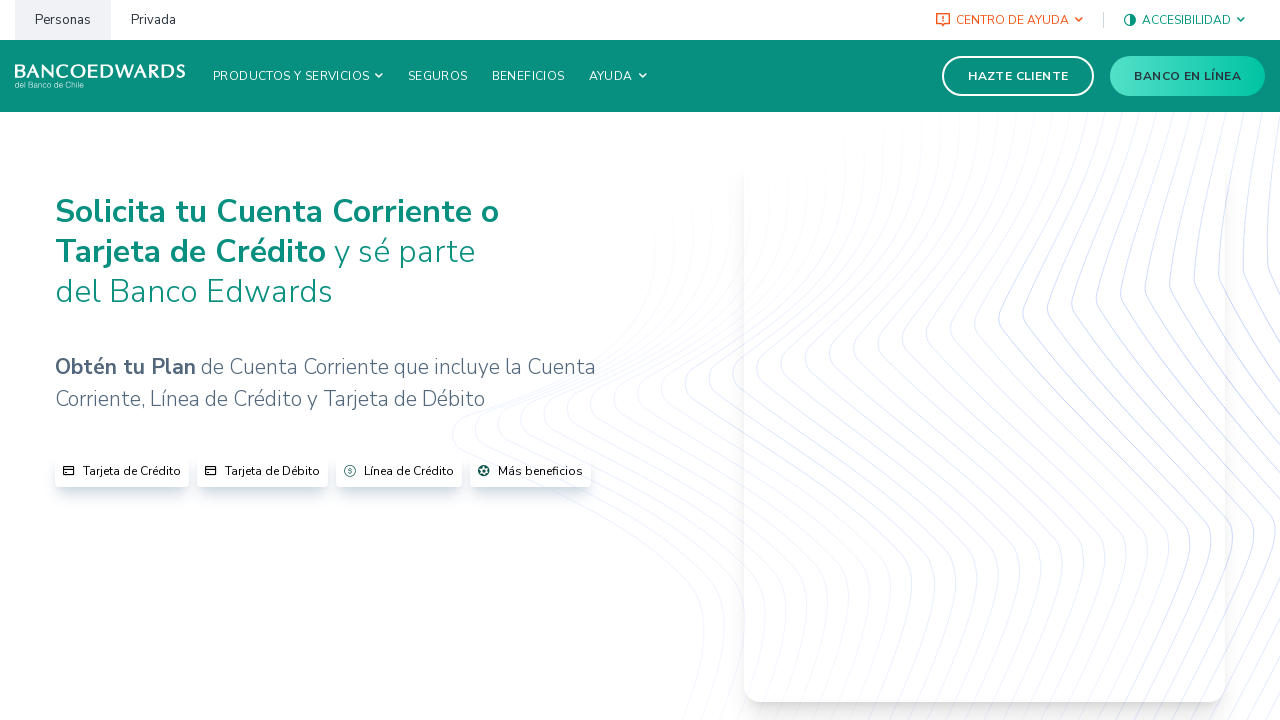

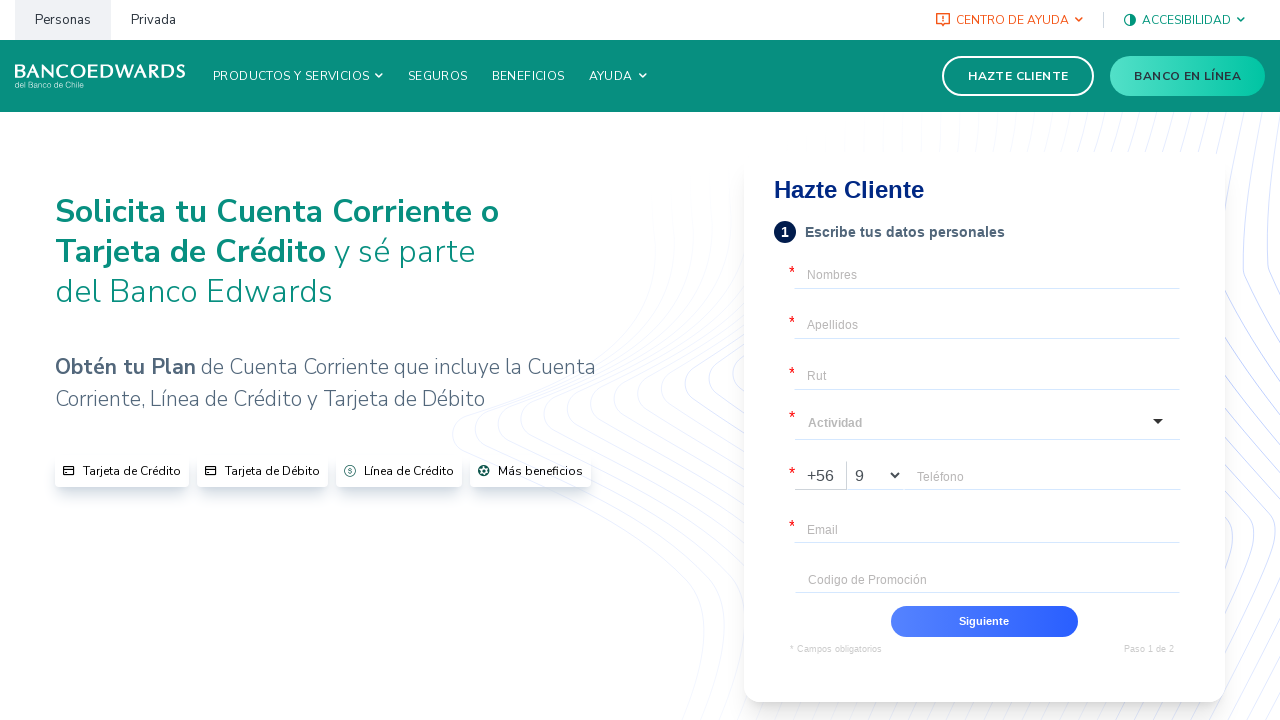